Navigates to Rahul Shetty Academy website and verifies the page loads by checking the title and URL

Starting URL: https://rahulshettyacademy.com

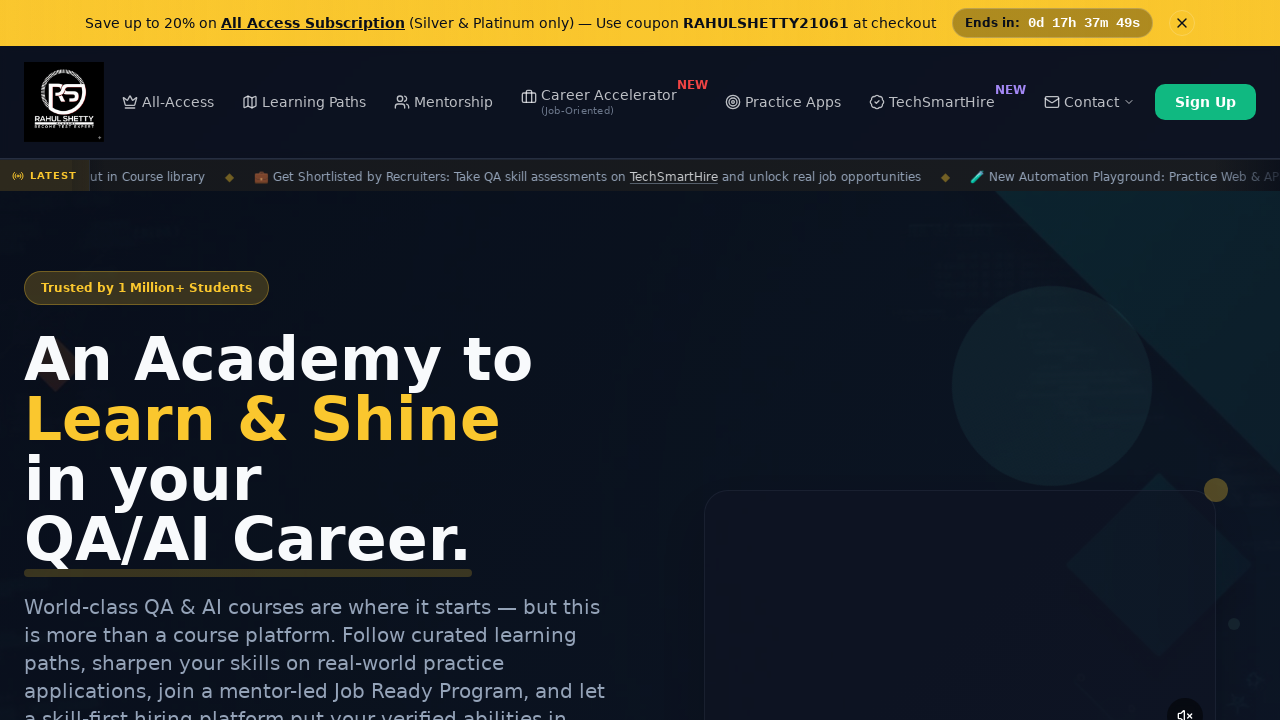

Waited for page to reach domcontentloaded state
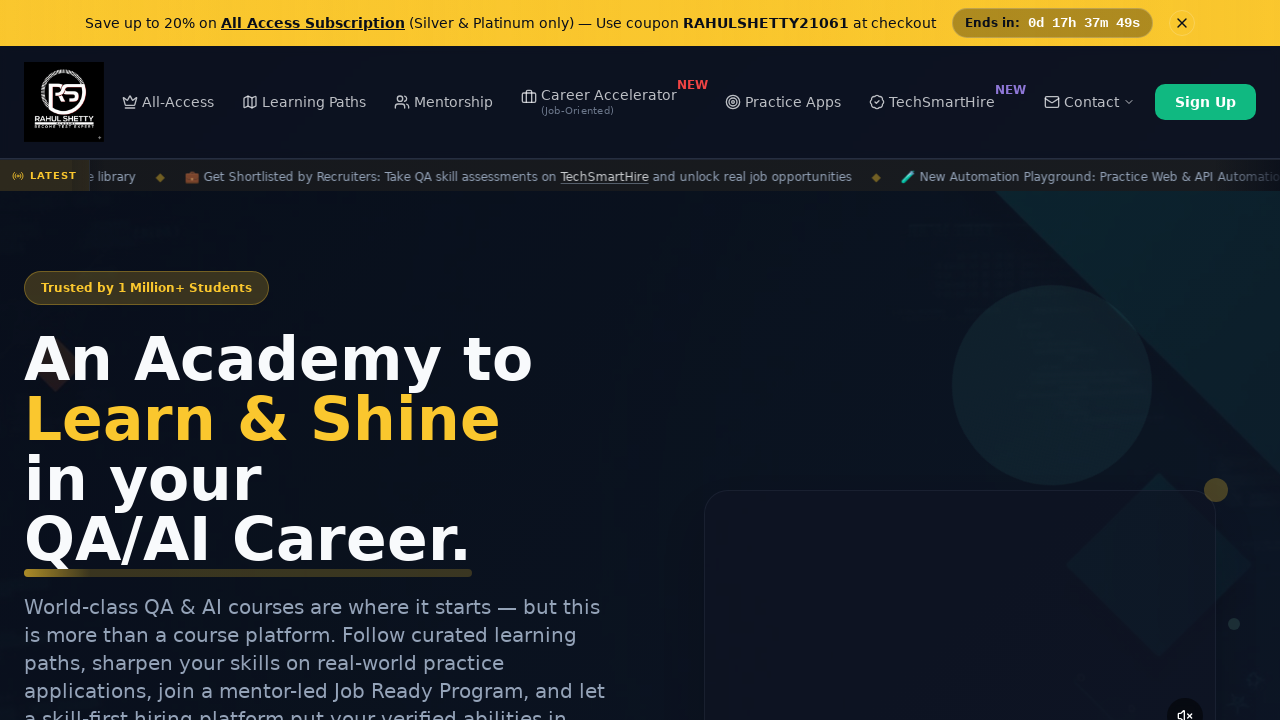

Retrieved page title to verify page loaded
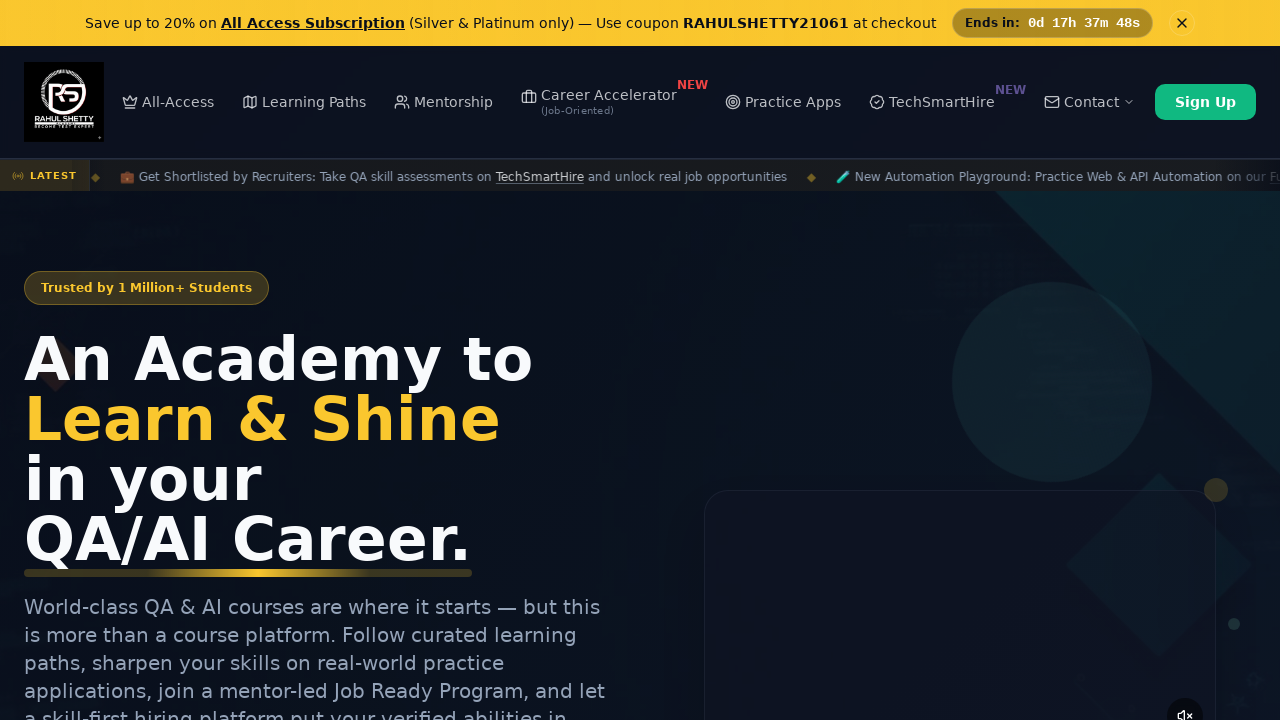

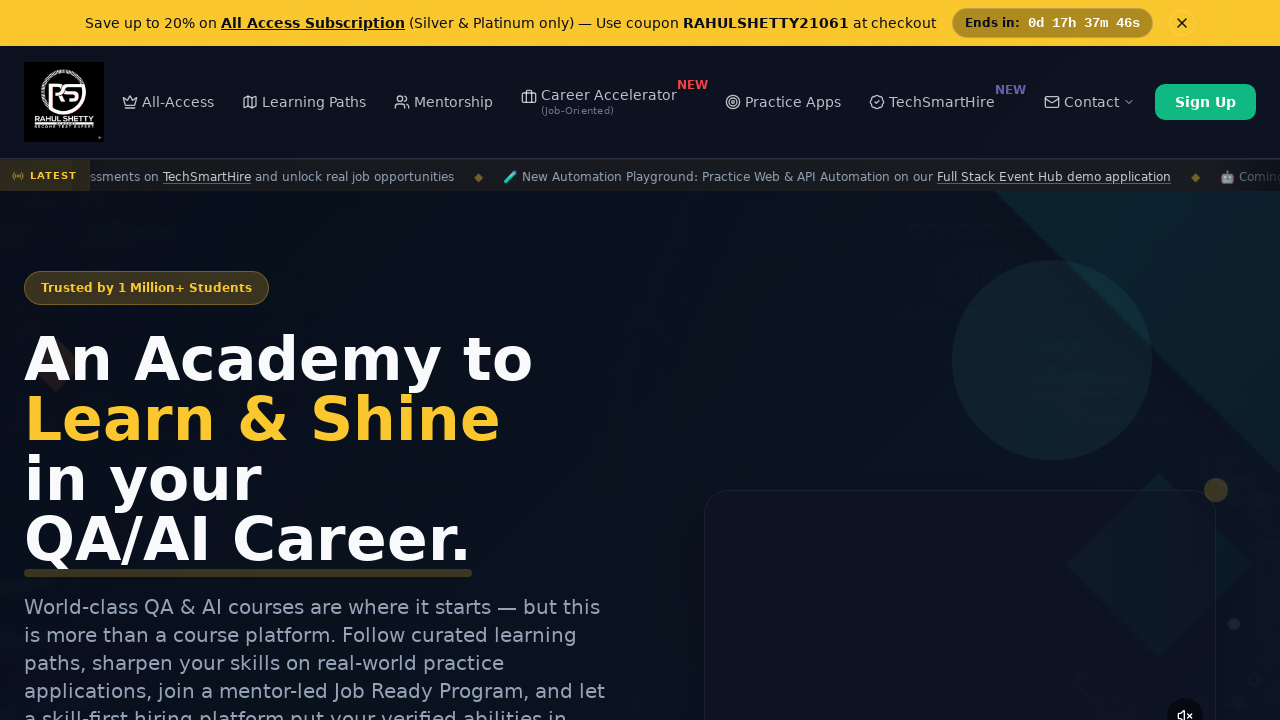